Tests an e-commerce flow by navigating to browse products, selecting a Selenium product, and adding it to the cart on Rahul Shetty Academy's Angular demo app.

Starting URL: https://rahulshettyacademy.com/angularAppdemo/

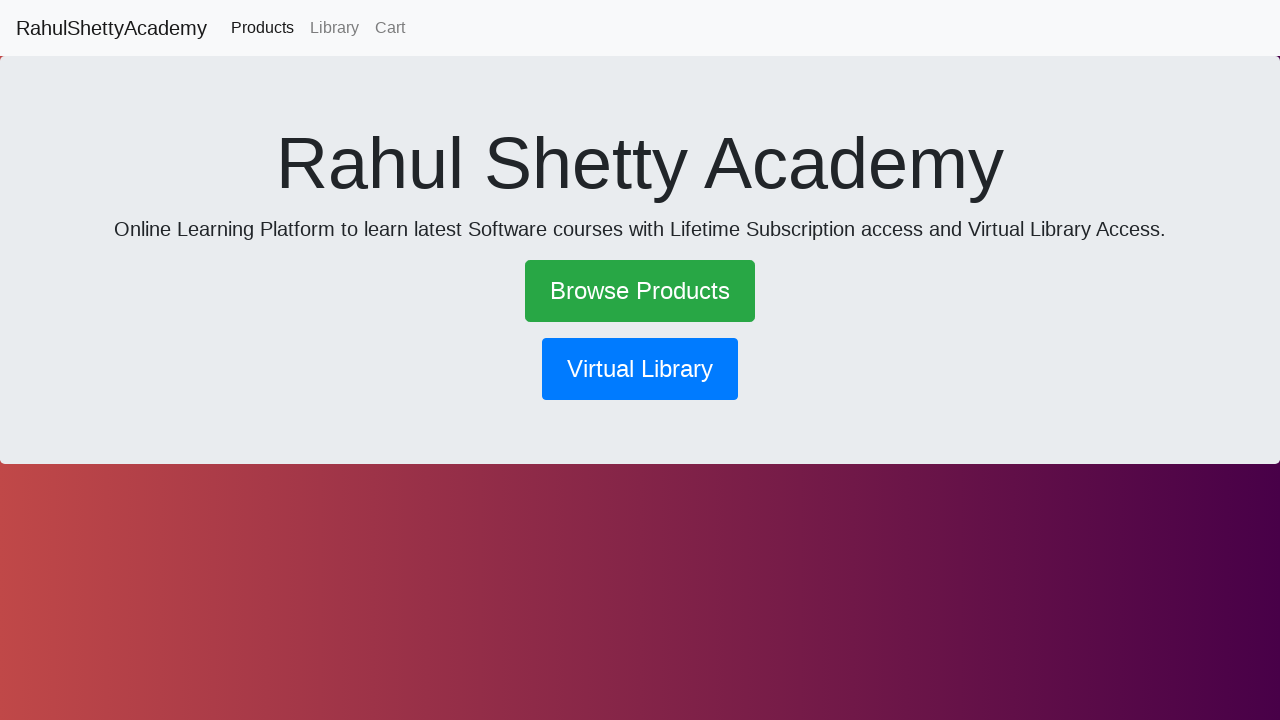

Clicked 'Browse Products' link to navigate to product listing at (640, 291) on text=Browse Products
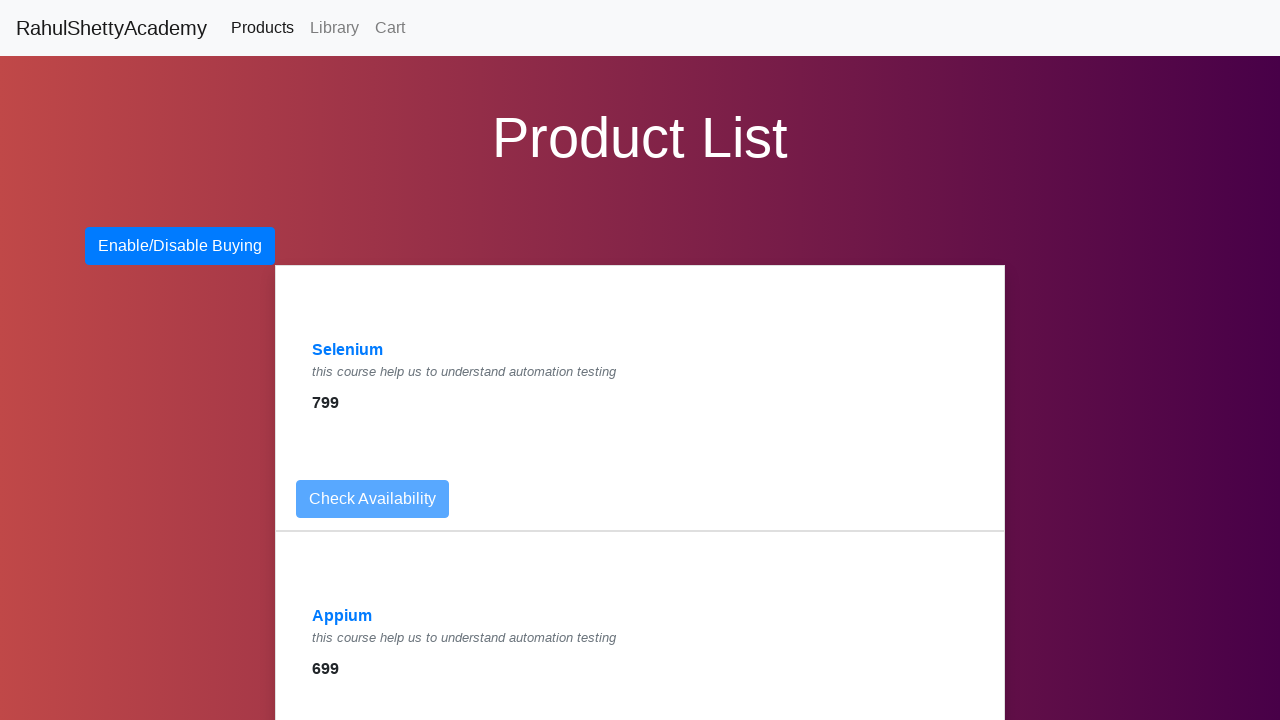

Selected Selenium product from product list at (348, 350) on text=Selenium
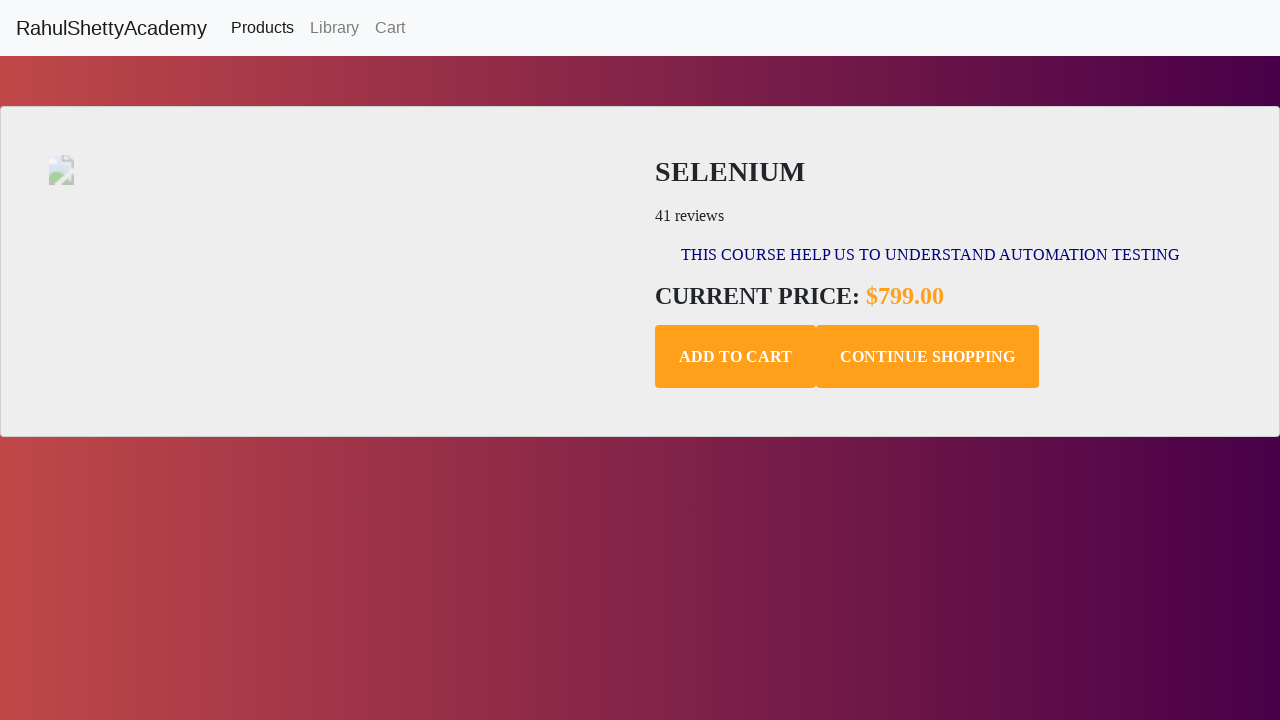

Clicked 'Add to Cart' button for Selenium product at (736, 357) on .add-to-cart
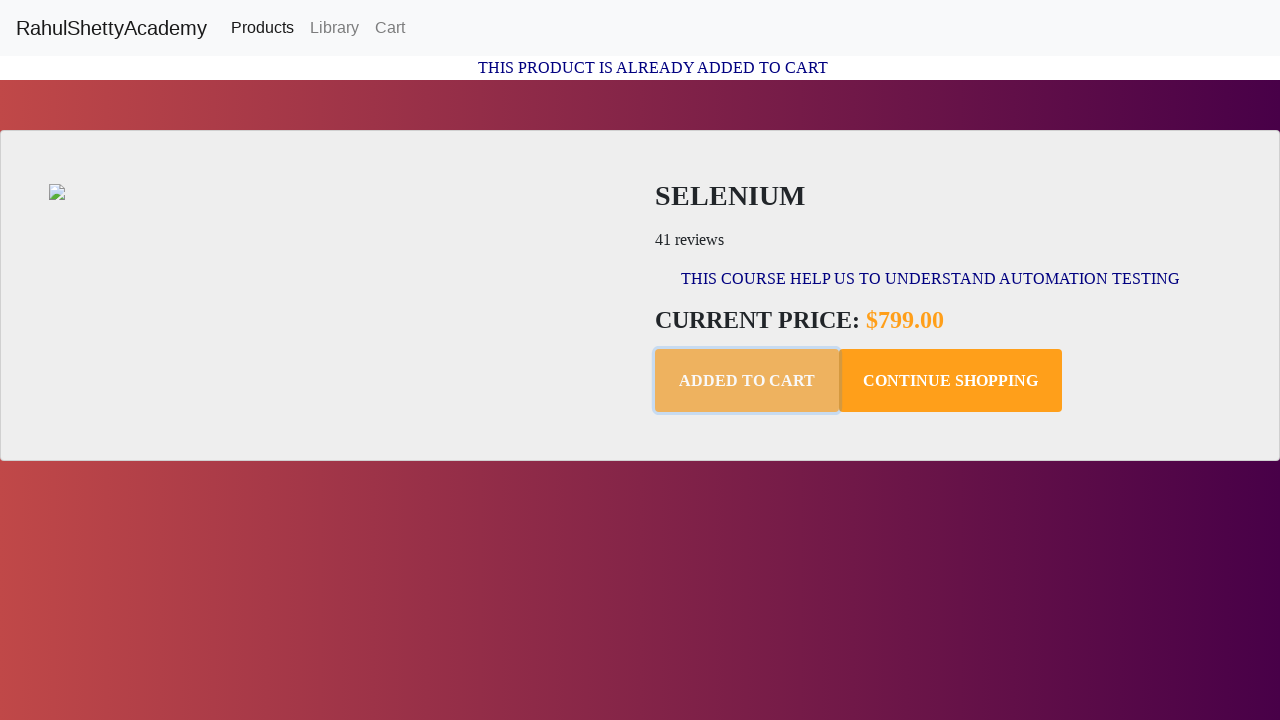

Confirmation message appeared indicating product was added to cart
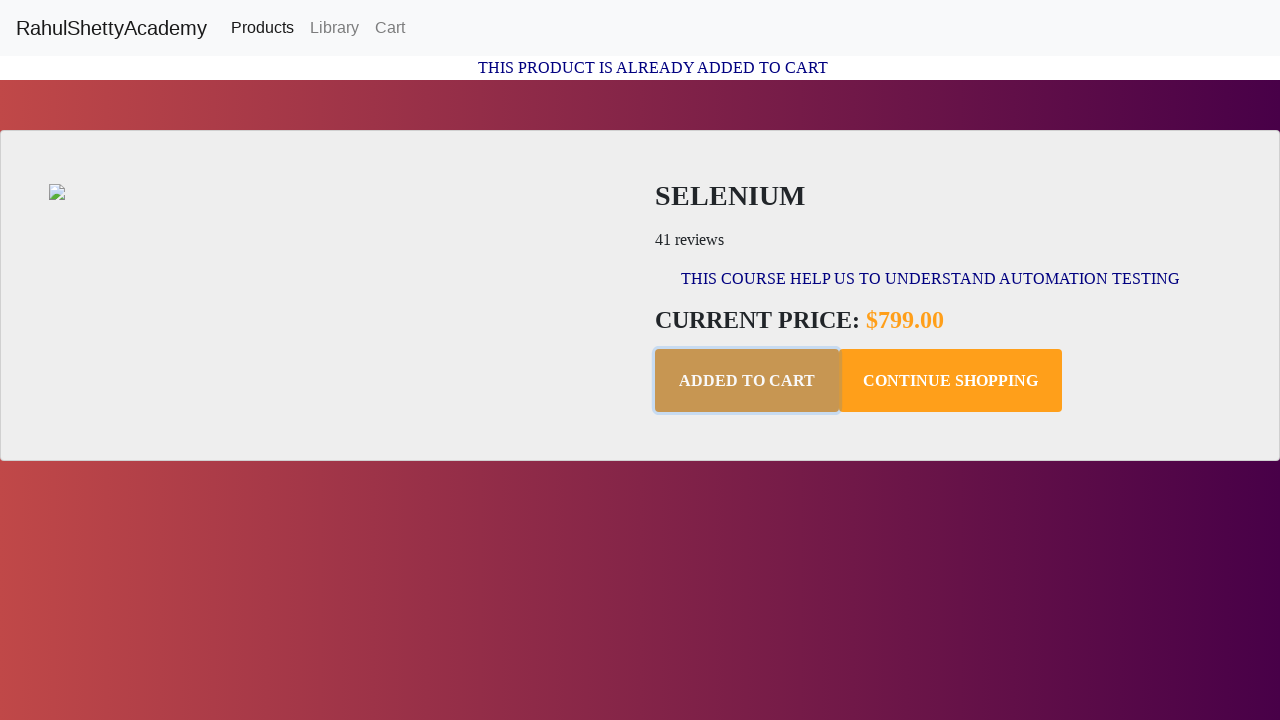

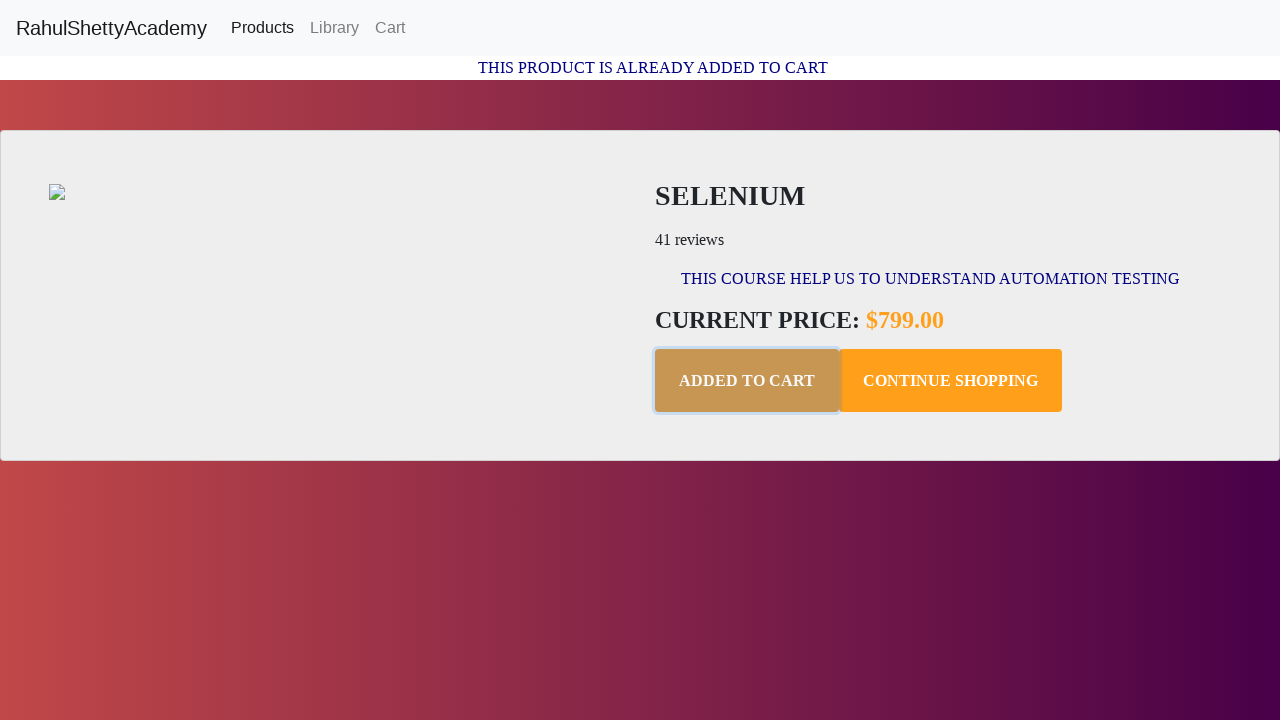